Tests the FAQ accordion dropdown for same-day order question by scrolling to the bottom, clicking on the fourth accordion item, and verifying the response text.

Starting URL: https://qa-scooter.praktikum-services.ru/

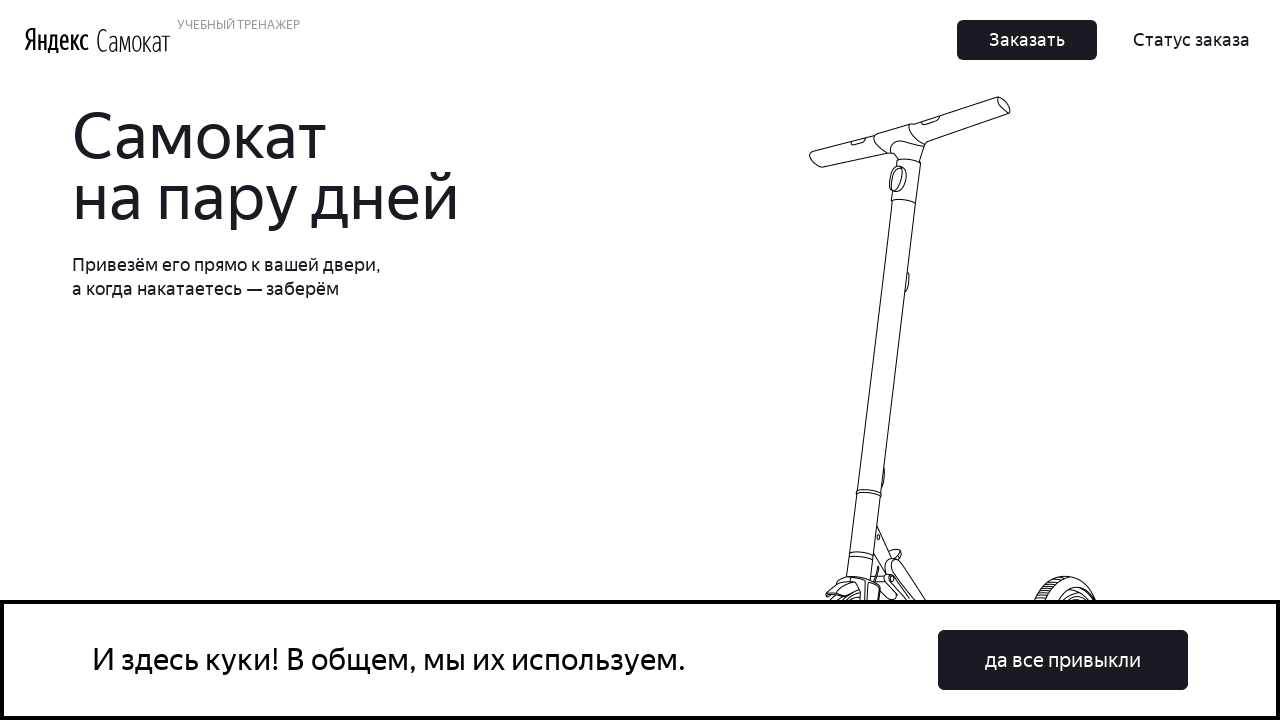

Scrolled to bottom of page
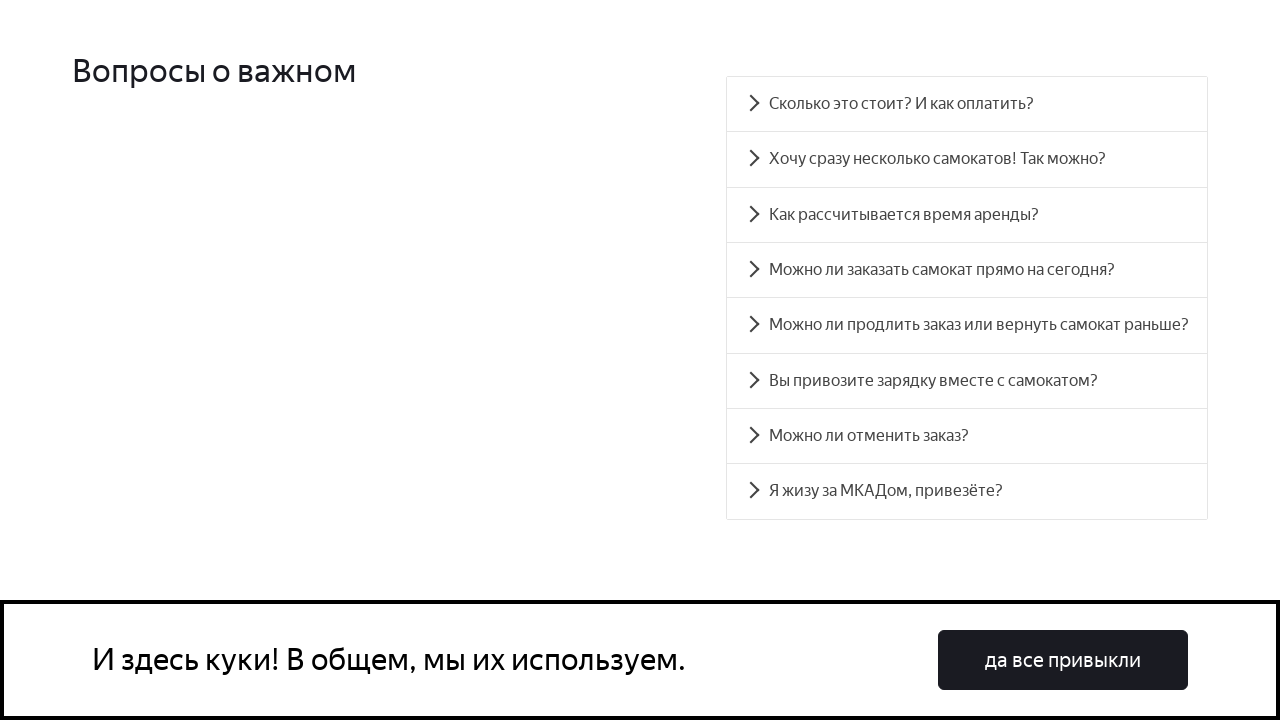

Clicked fourth accordion item for same-day order question at (967, 270) on #accordion__heading-3
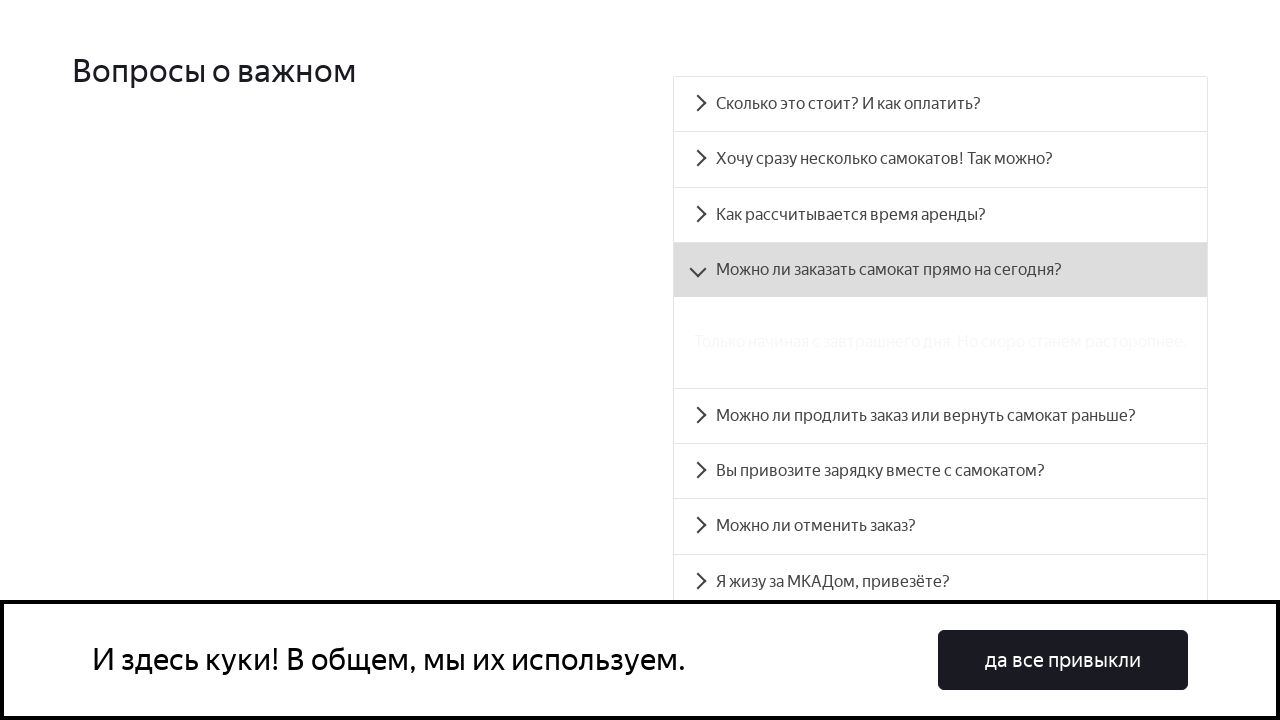

Verified response text 'Только начиная с завтрашнего дня' is visible in dropdown
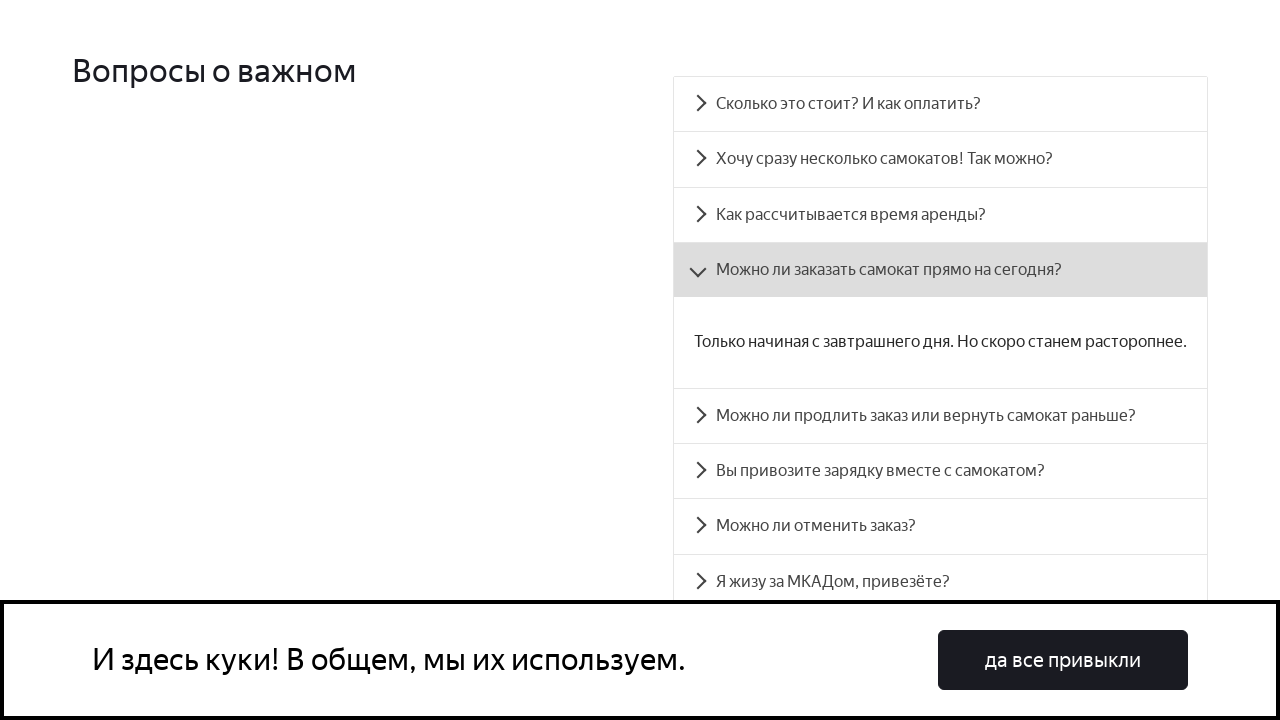

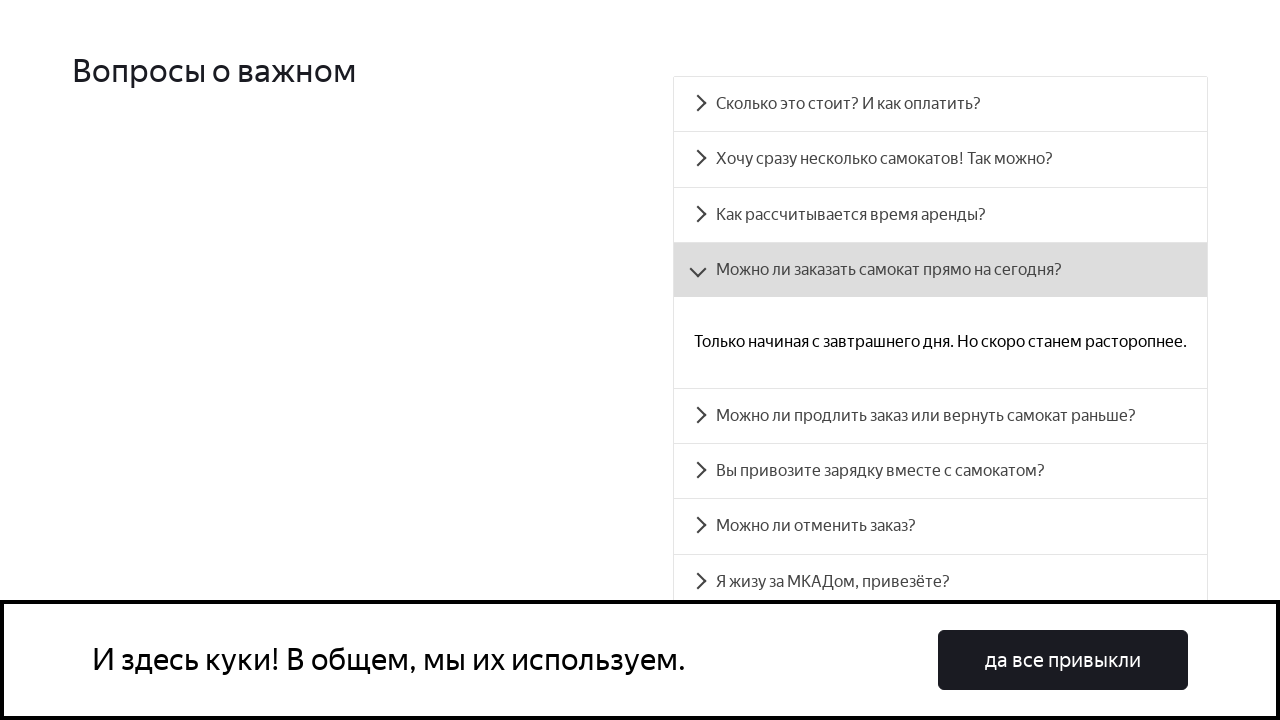